Tests navigation by clicking the A/B Testing link, verifying the page title, then navigating back to verify the home page title

Starting URL: https://practice.cydeo.com

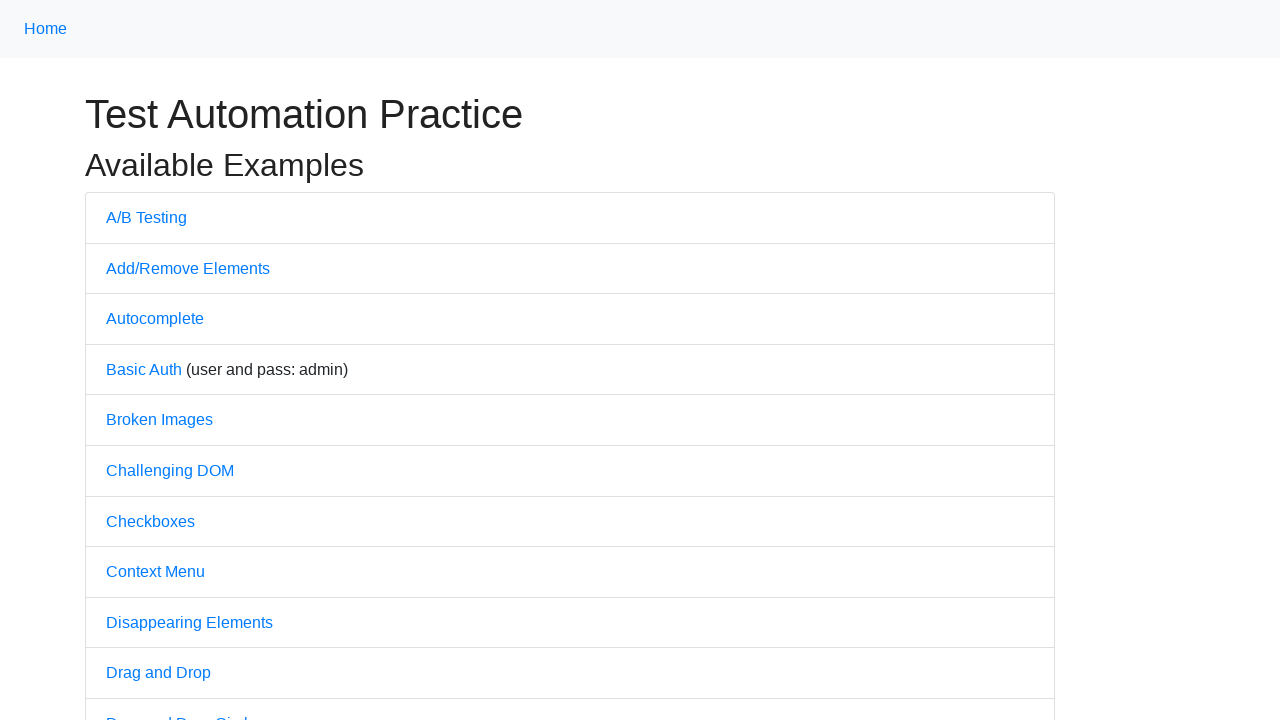

Clicked on A/B Testing link at (146, 217) on text=A/B Testing
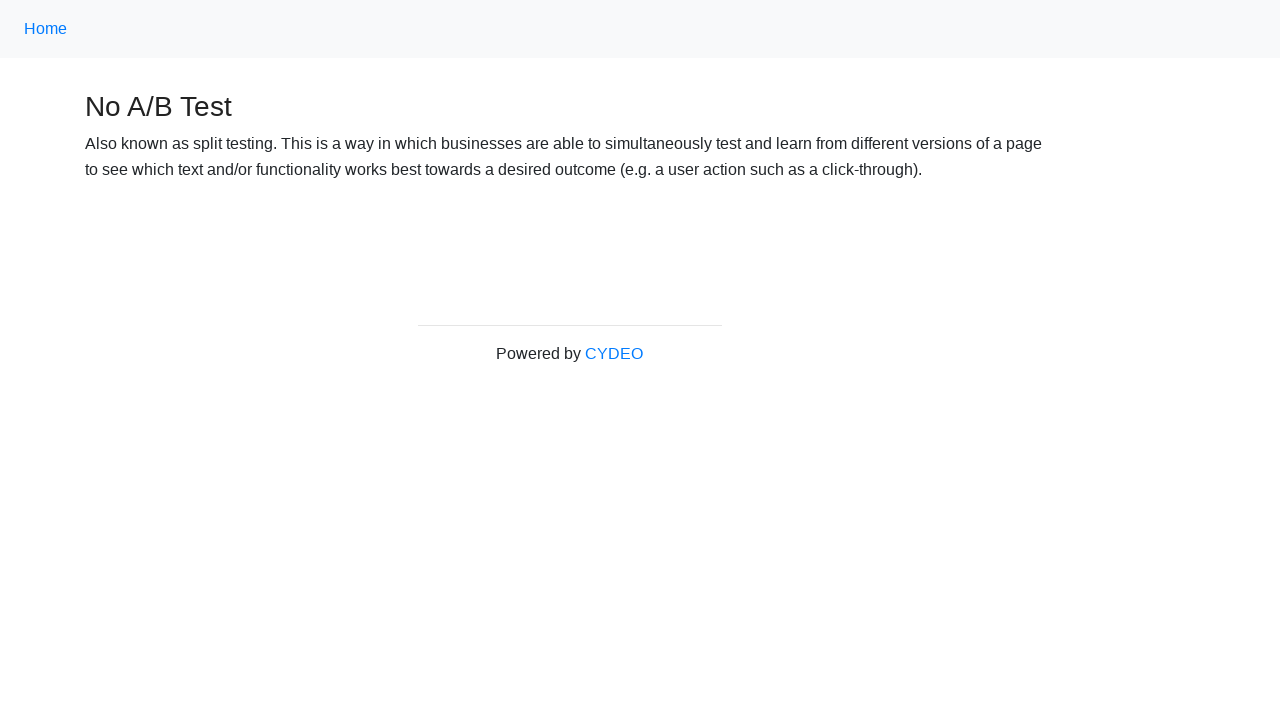

Verified page title is 'No A/B Test'
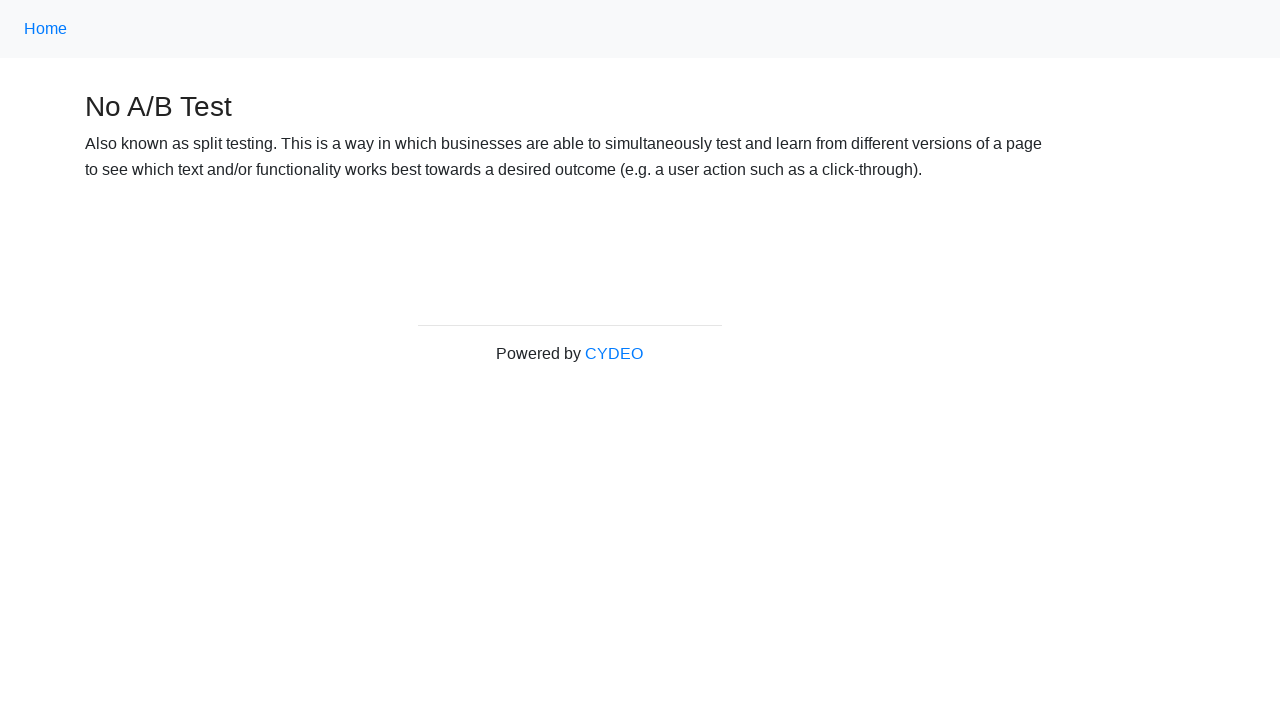

Navigated back to home page
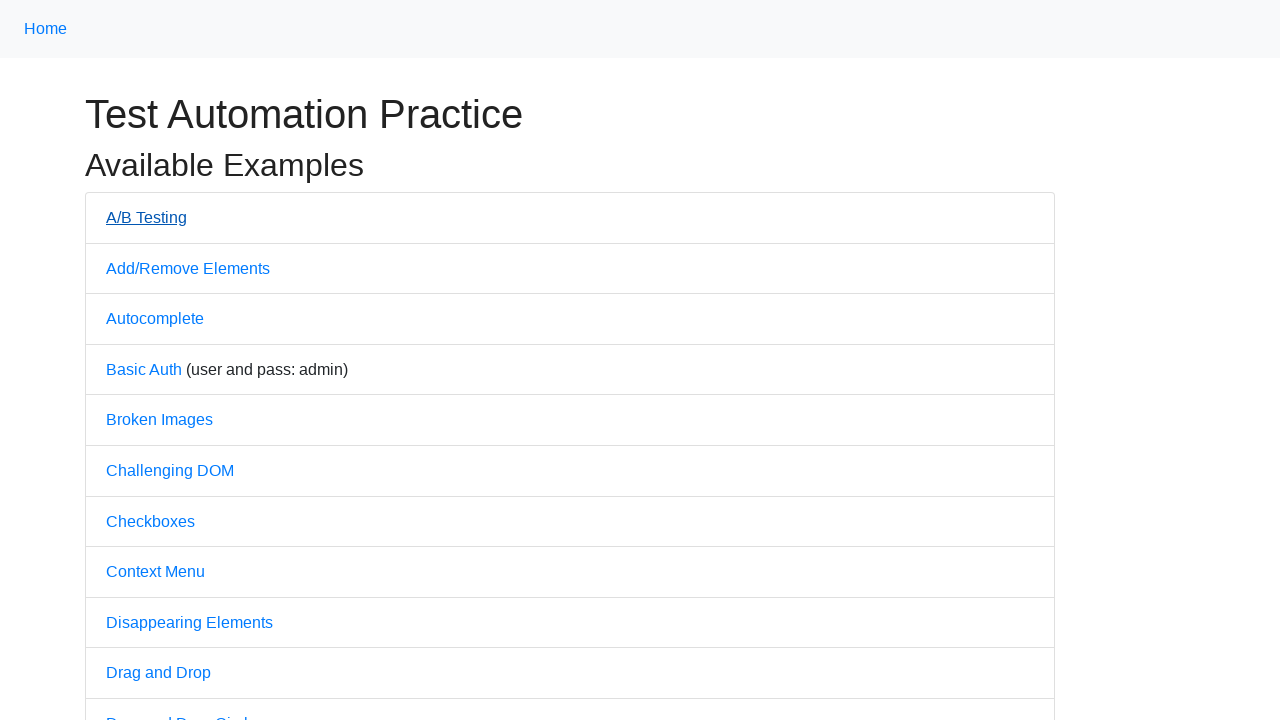

Verified page title is 'Practice'
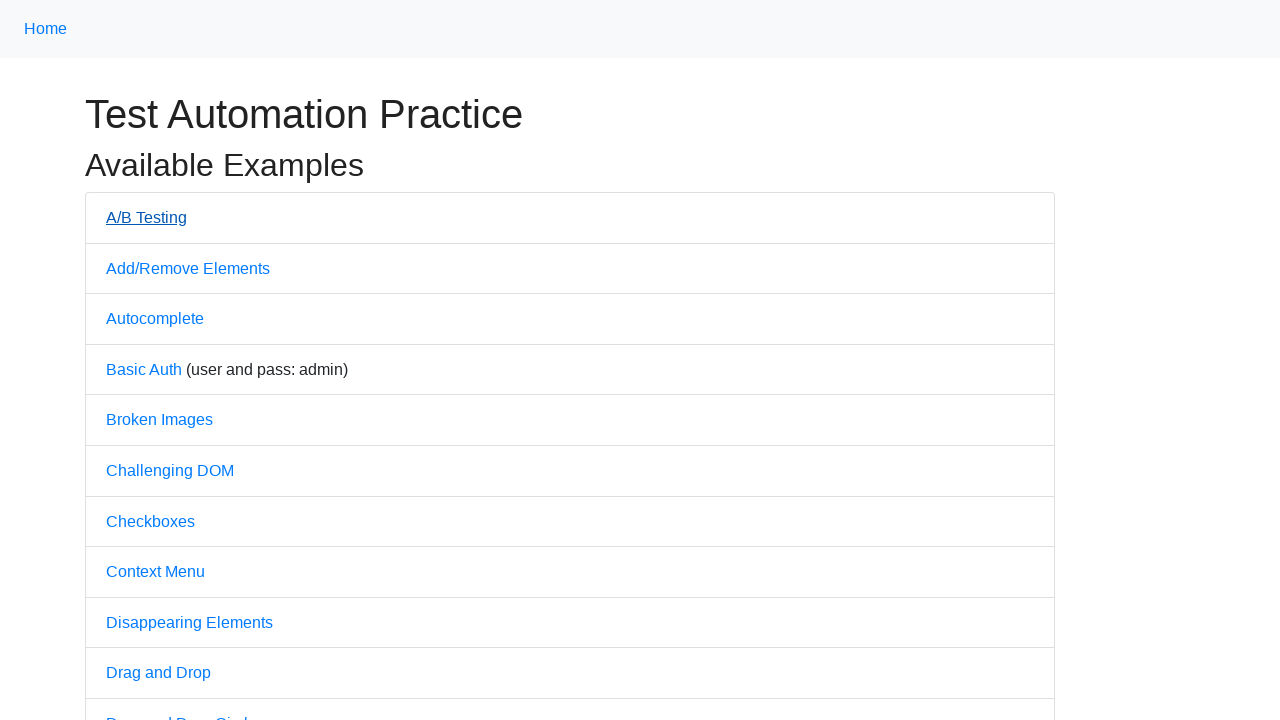

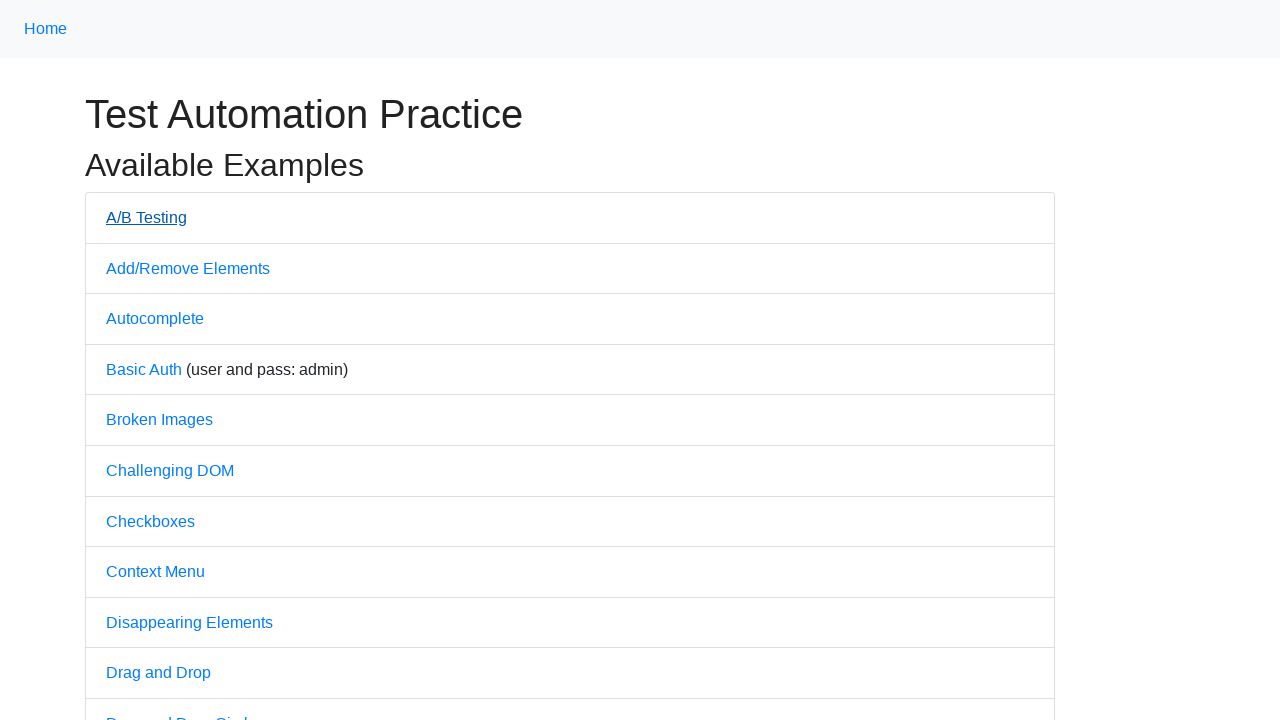